Opens all links in the first column of the footer section in new tabs using keyboard shortcuts

Starting URL: https://www.rahulshettyacademy.com/AutomationPractice/

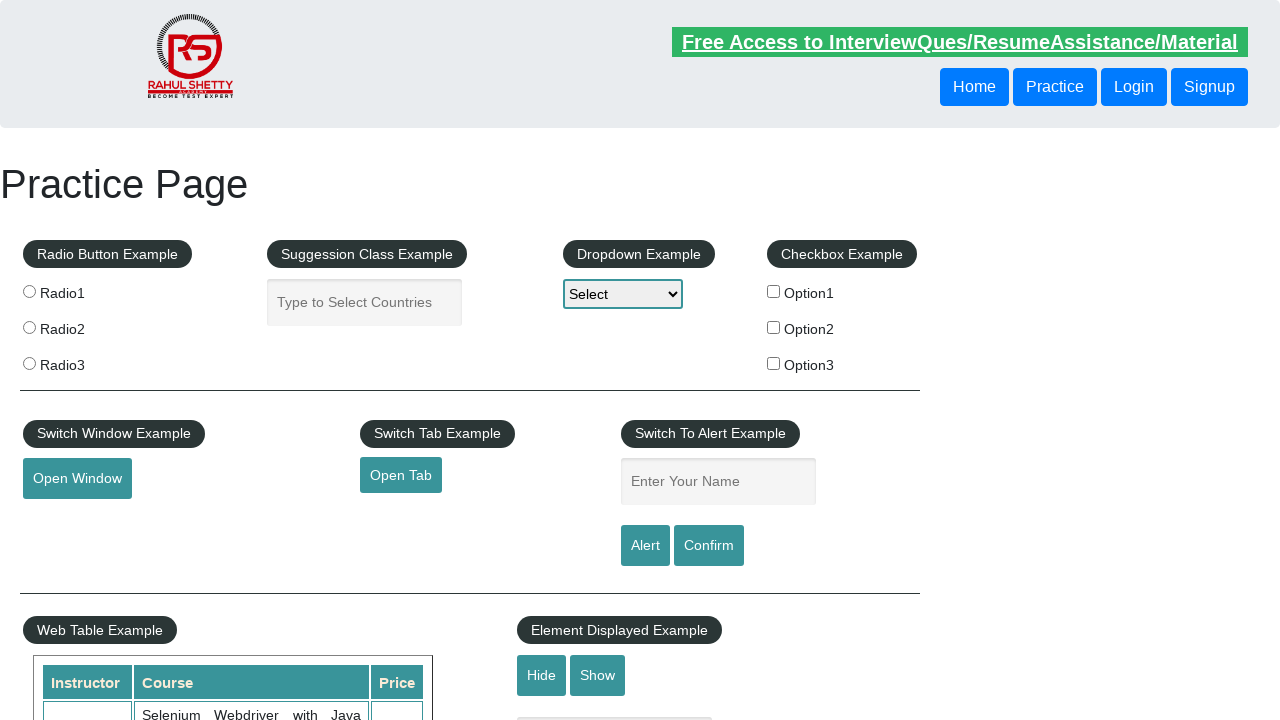

Located footer's first column containing links
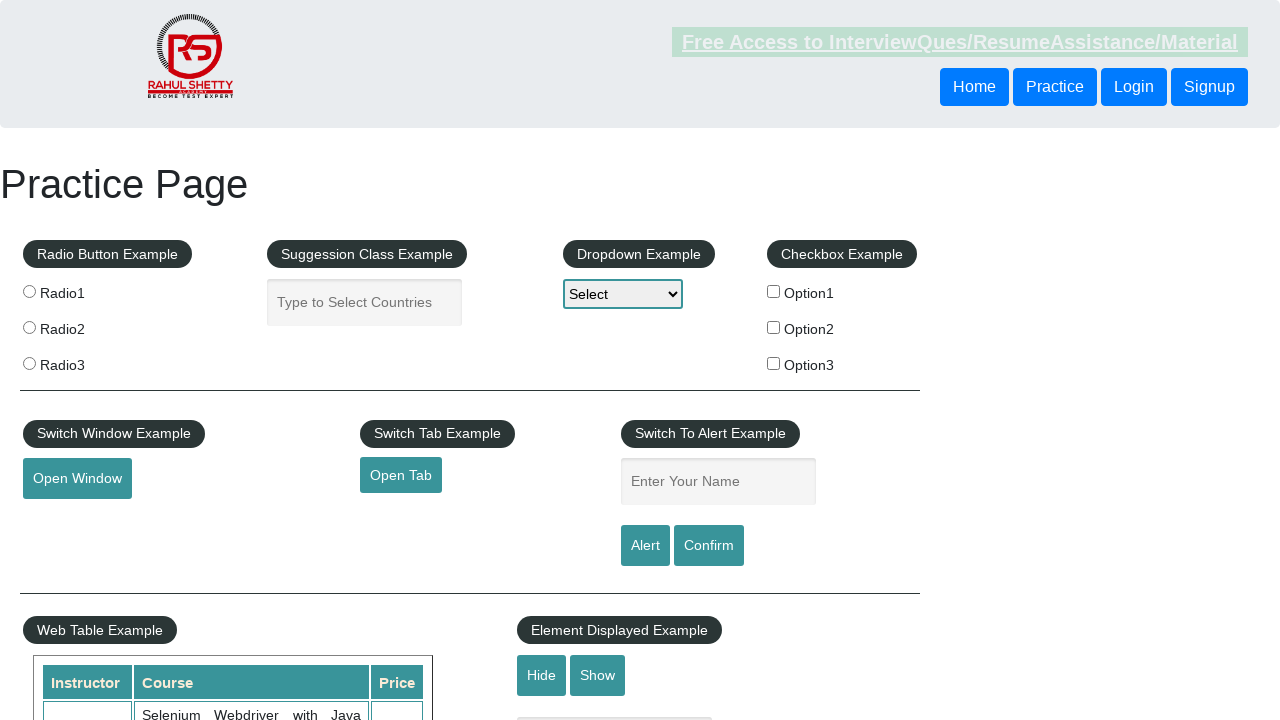

Located all links in footer's first column
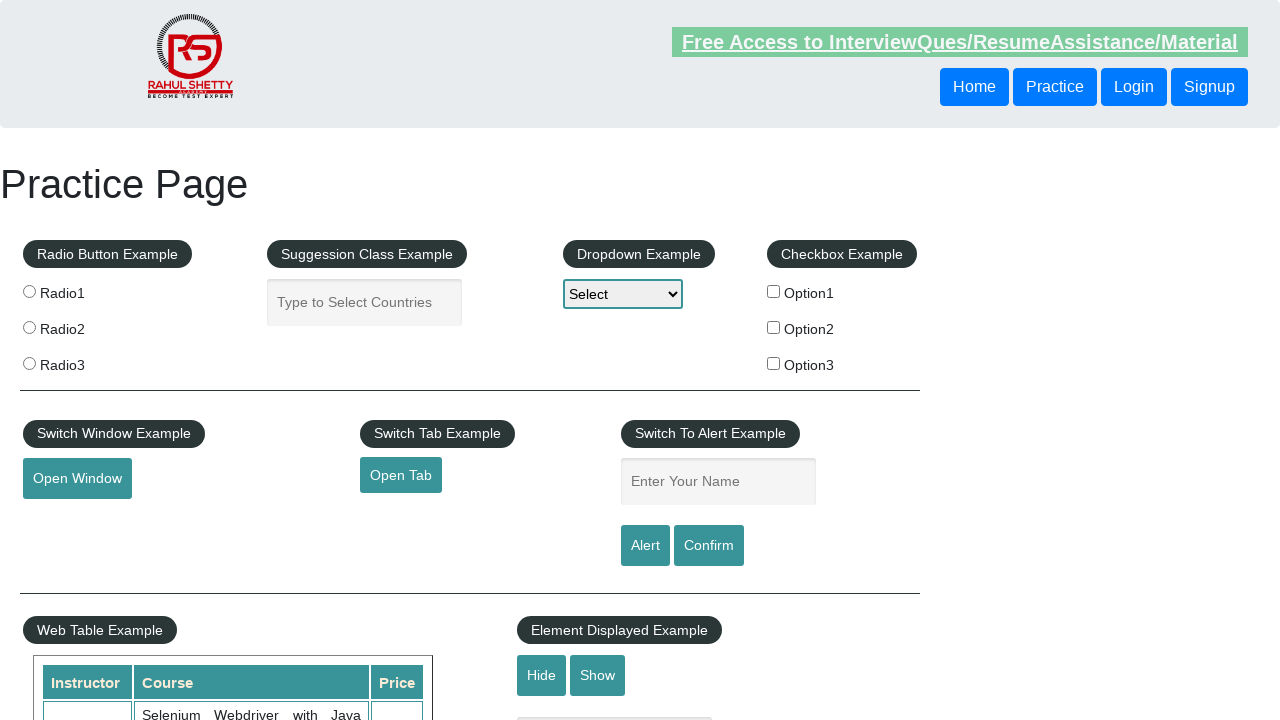

Counted 5 links in footer's first column
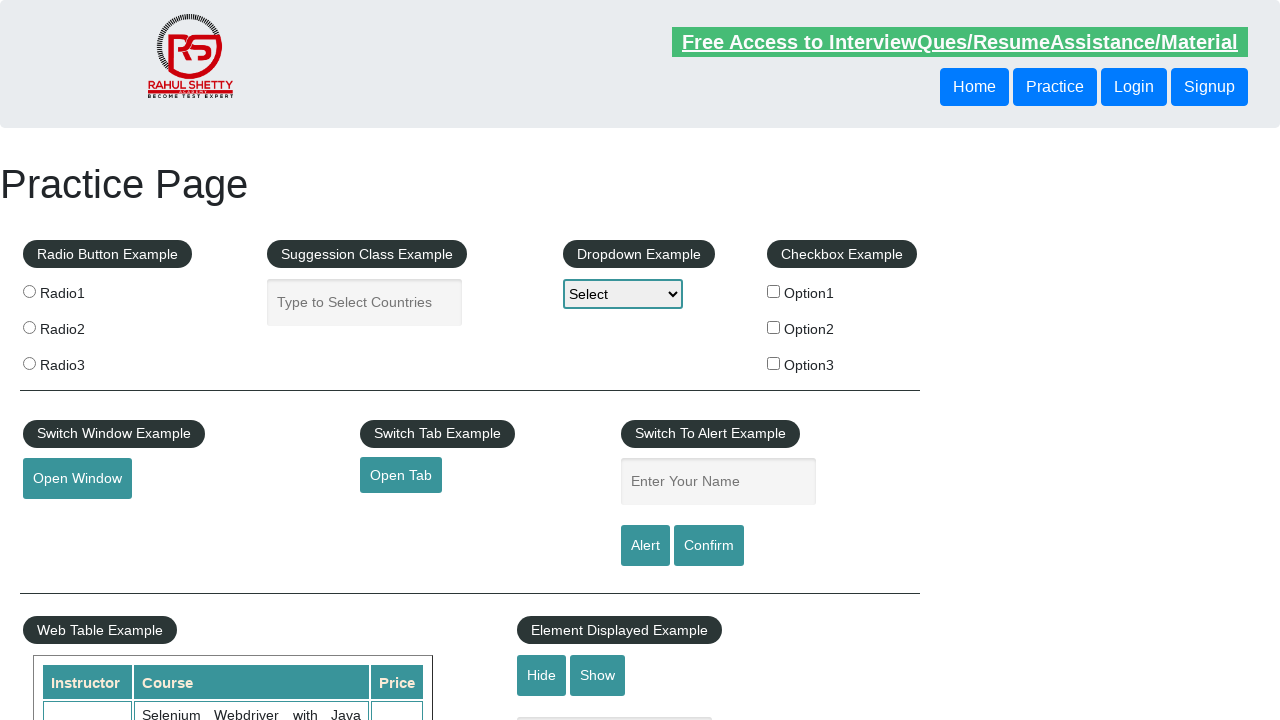

Opened link 1 of 5 in new tab using Ctrl+Click at (157, 482) on xpath=//div[@id='gf-BIG']/child::table/child::tbody/child::tr/child::td[1]/child
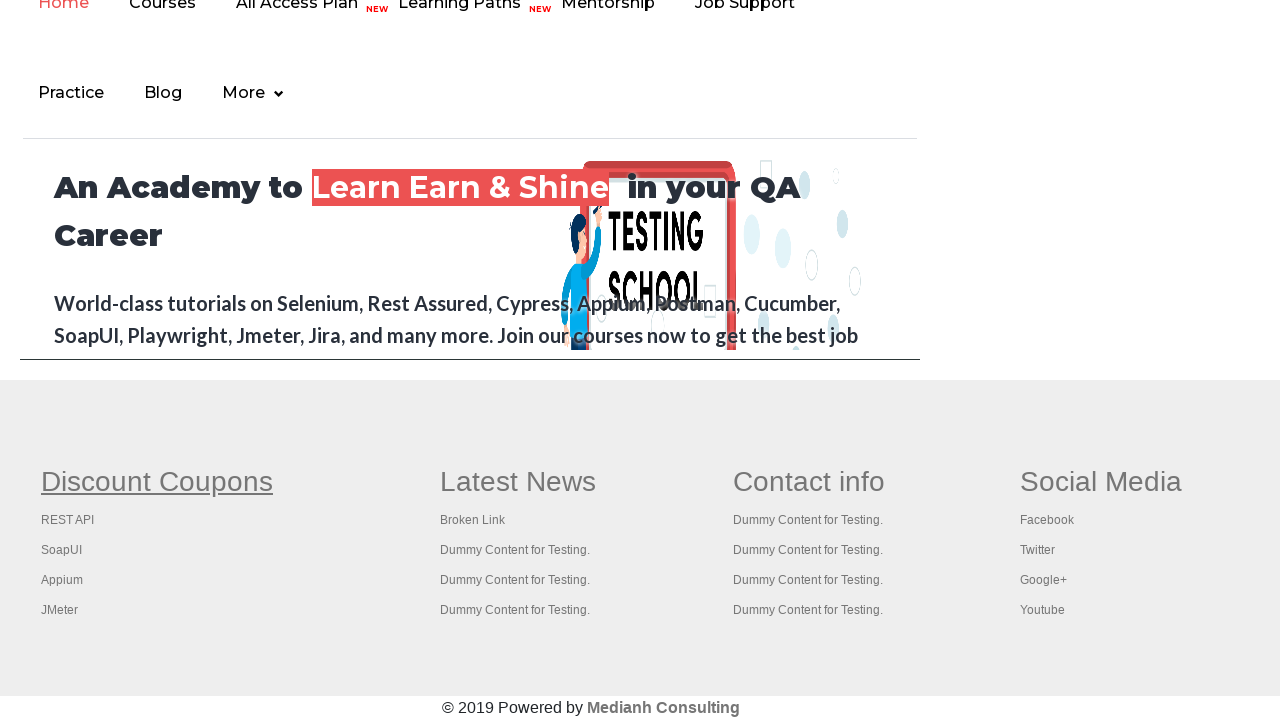

Opened link 2 of 5 in new tab using Ctrl+Click at (68, 520) on xpath=//div[@id='gf-BIG']/child::table/child::tbody/child::tr/child::td[1]/child
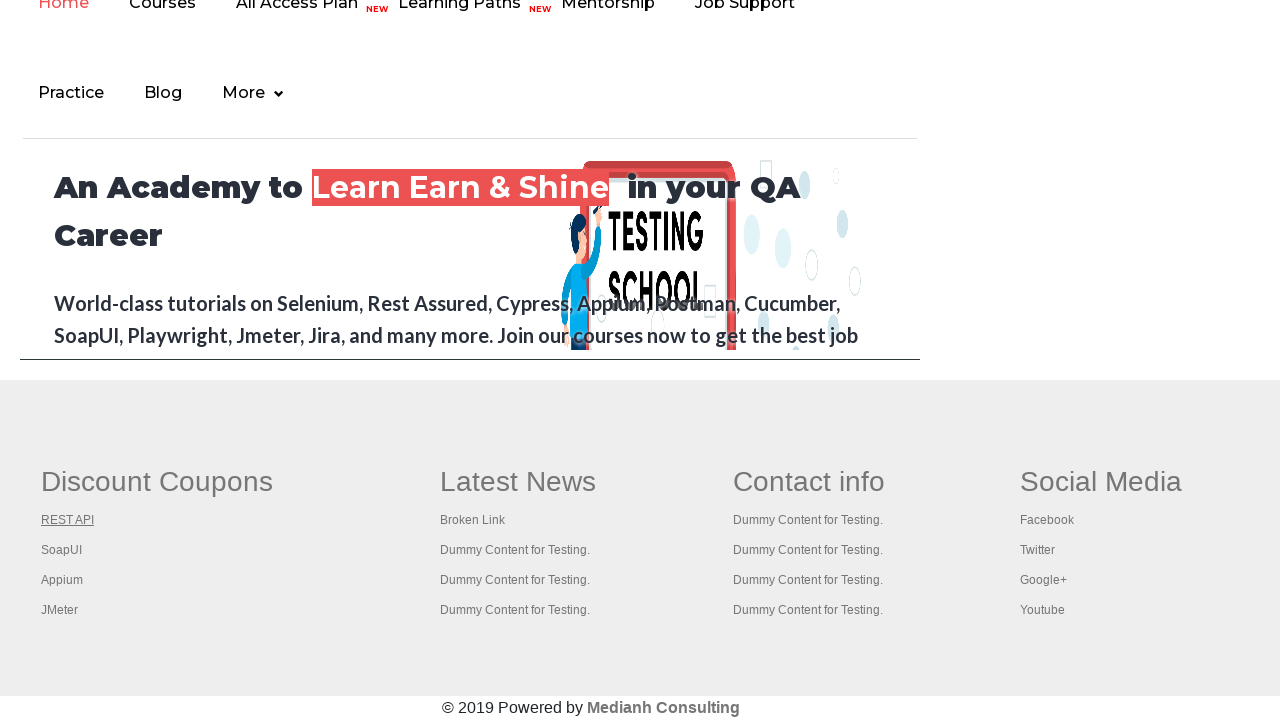

Opened link 3 of 5 in new tab using Ctrl+Click at (62, 550) on xpath=//div[@id='gf-BIG']/child::table/child::tbody/child::tr/child::td[1]/child
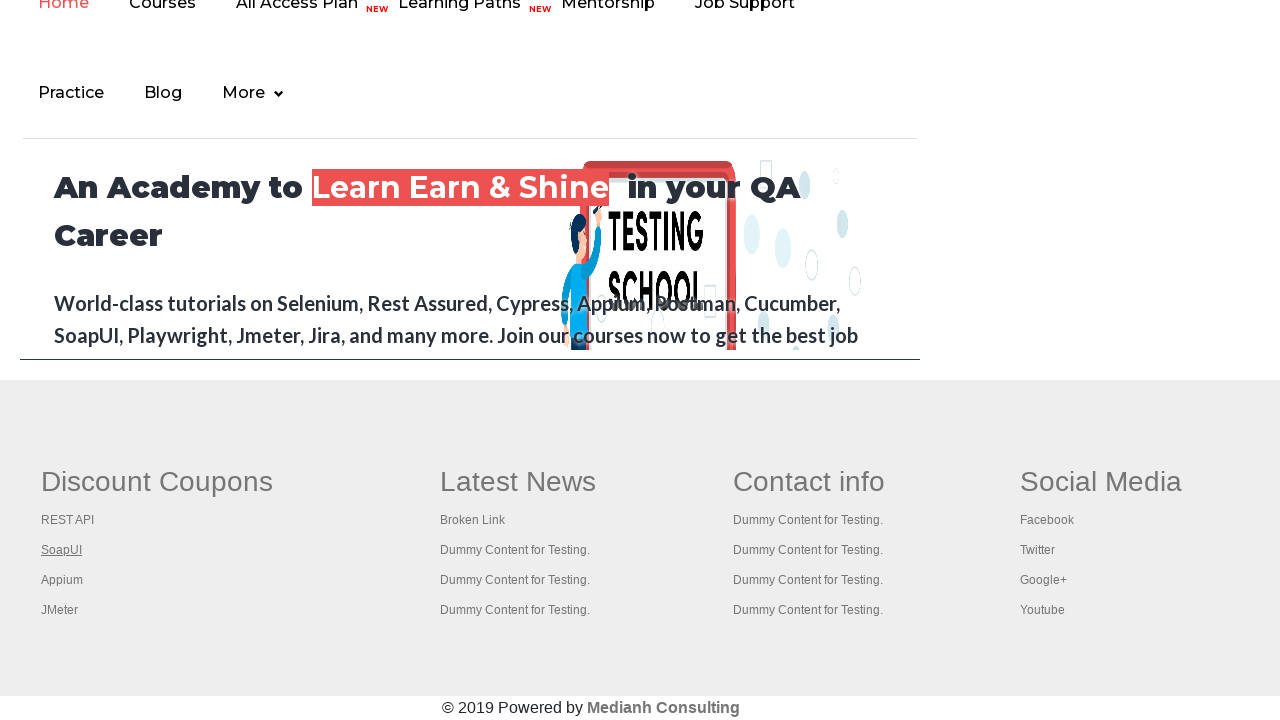

Opened link 4 of 5 in new tab using Ctrl+Click at (62, 580) on xpath=//div[@id='gf-BIG']/child::table/child::tbody/child::tr/child::td[1]/child
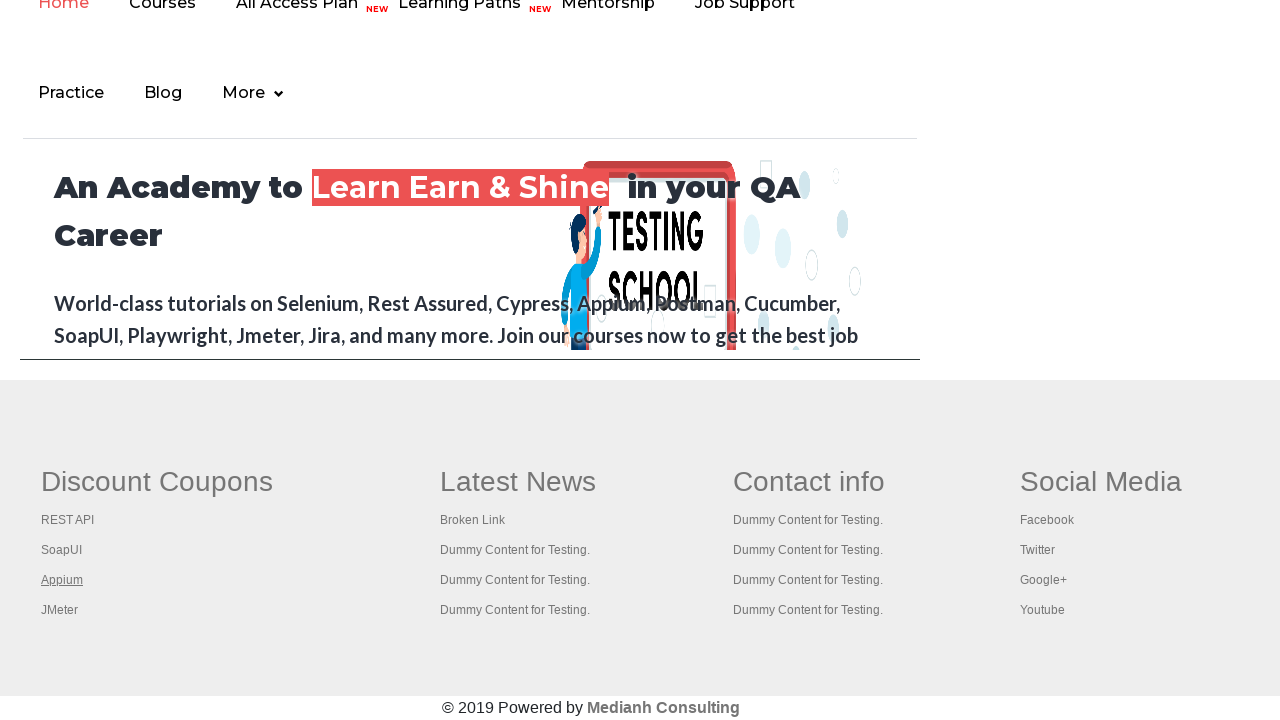

Opened link 5 of 5 in new tab using Ctrl+Click at (60, 610) on xpath=//div[@id='gf-BIG']/child::table/child::tbody/child::tr/child::td[1]/child
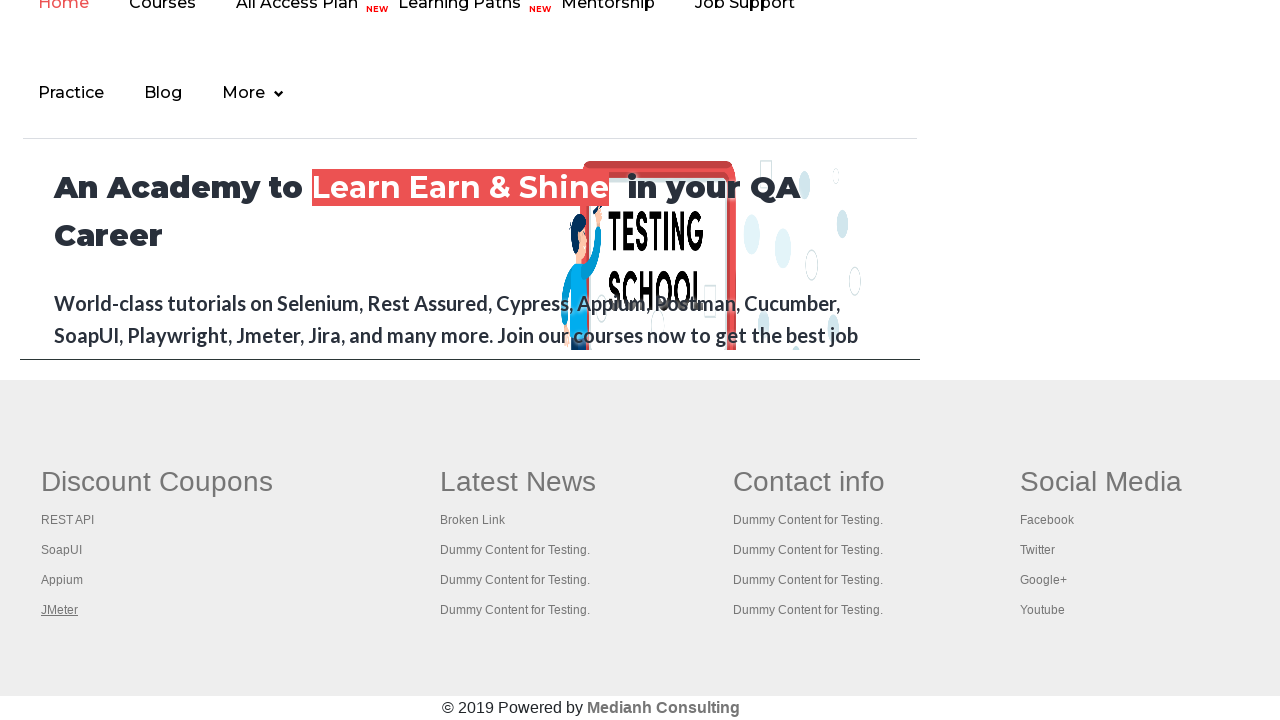

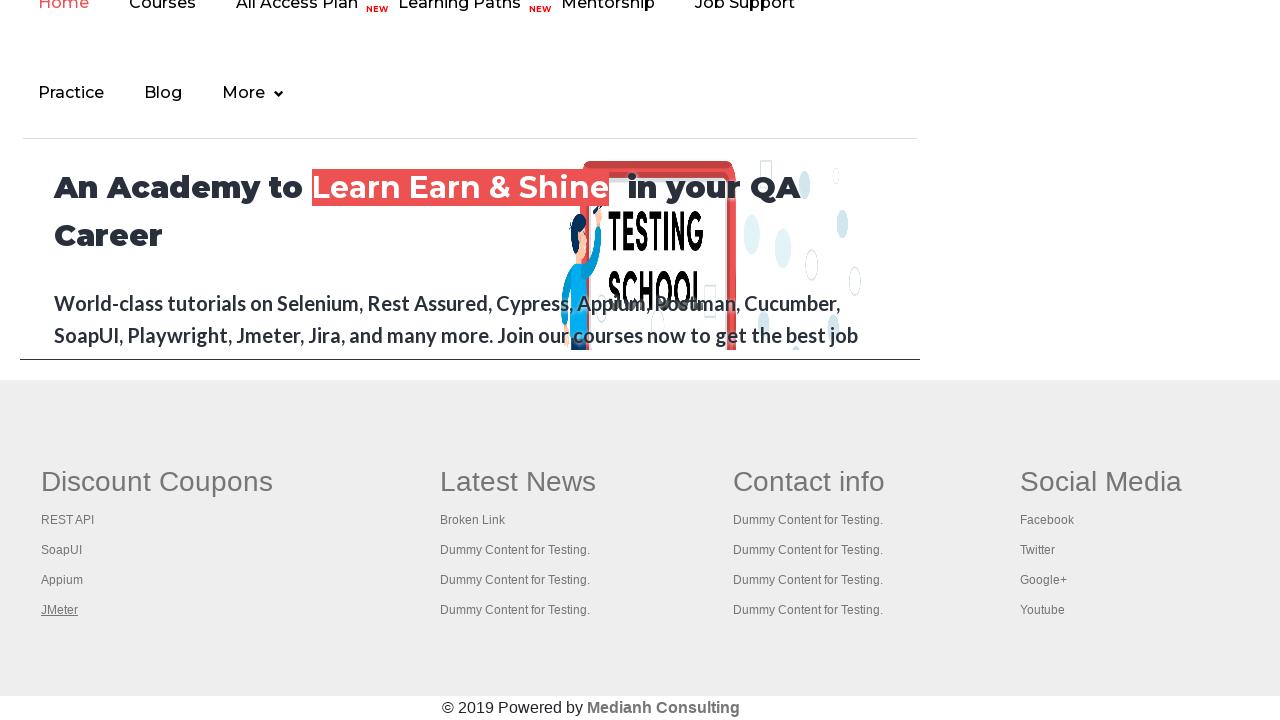